Navigates to the Applitools demo app login page and clicks the login button to access the app page

Starting URL: https://demo.applitools.com

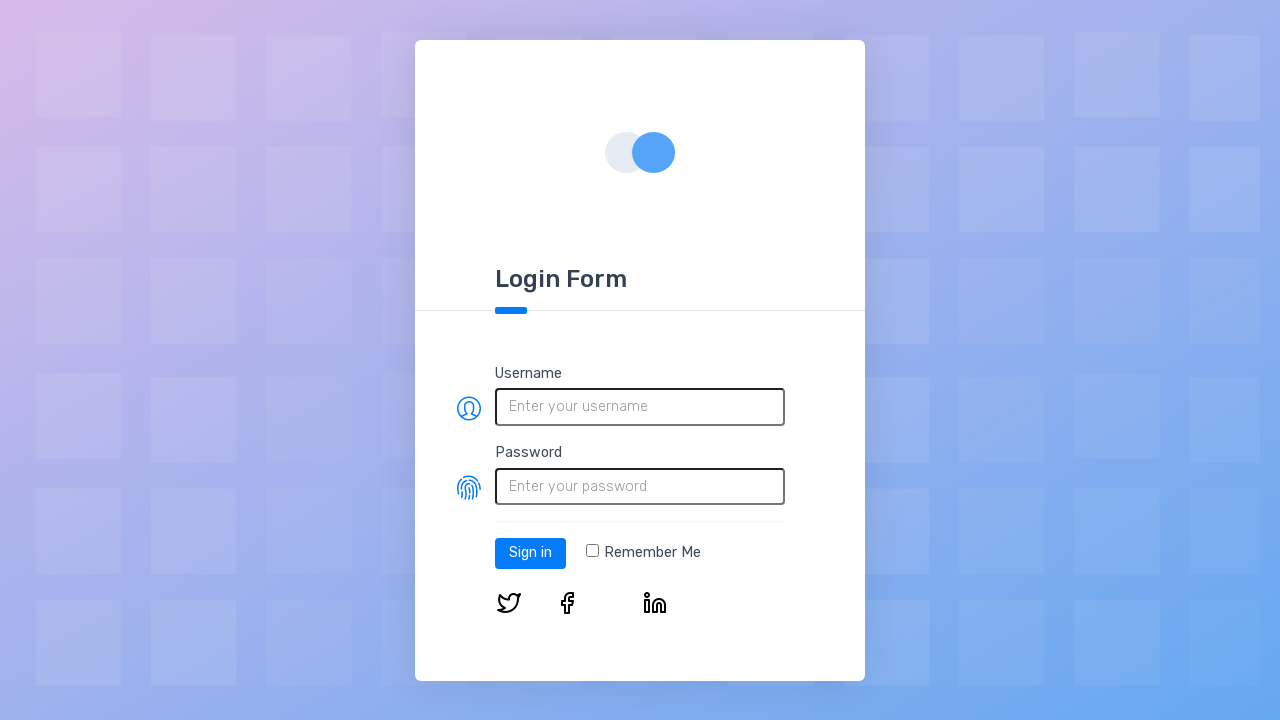

Login button element loaded on Applitools demo app login page
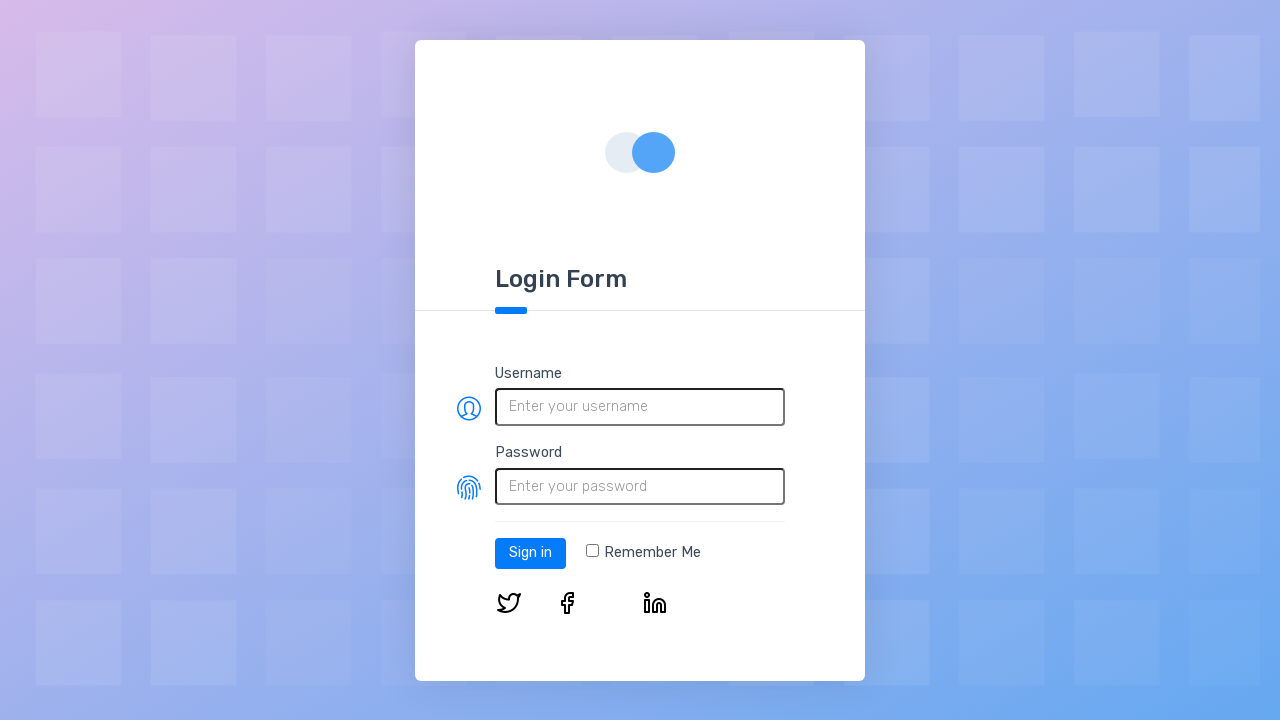

Clicked login button to access app page at (530, 553) on #log-in
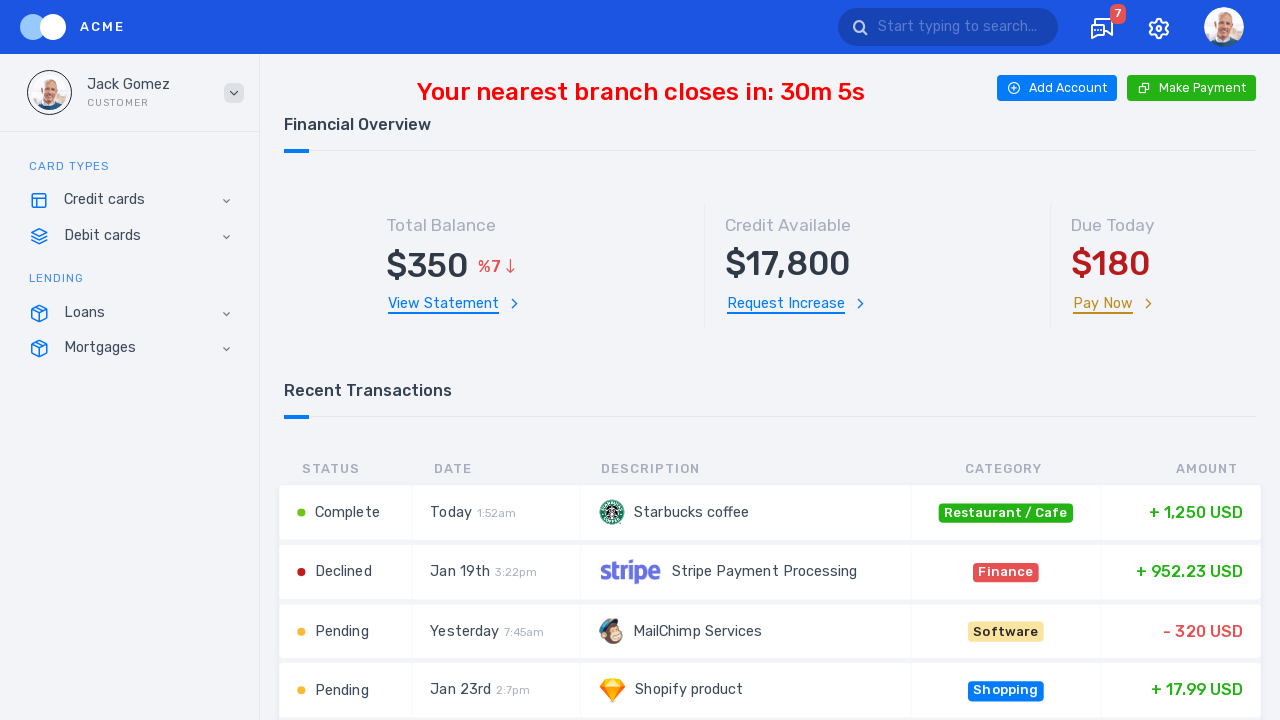

App page fully loaded after successful login
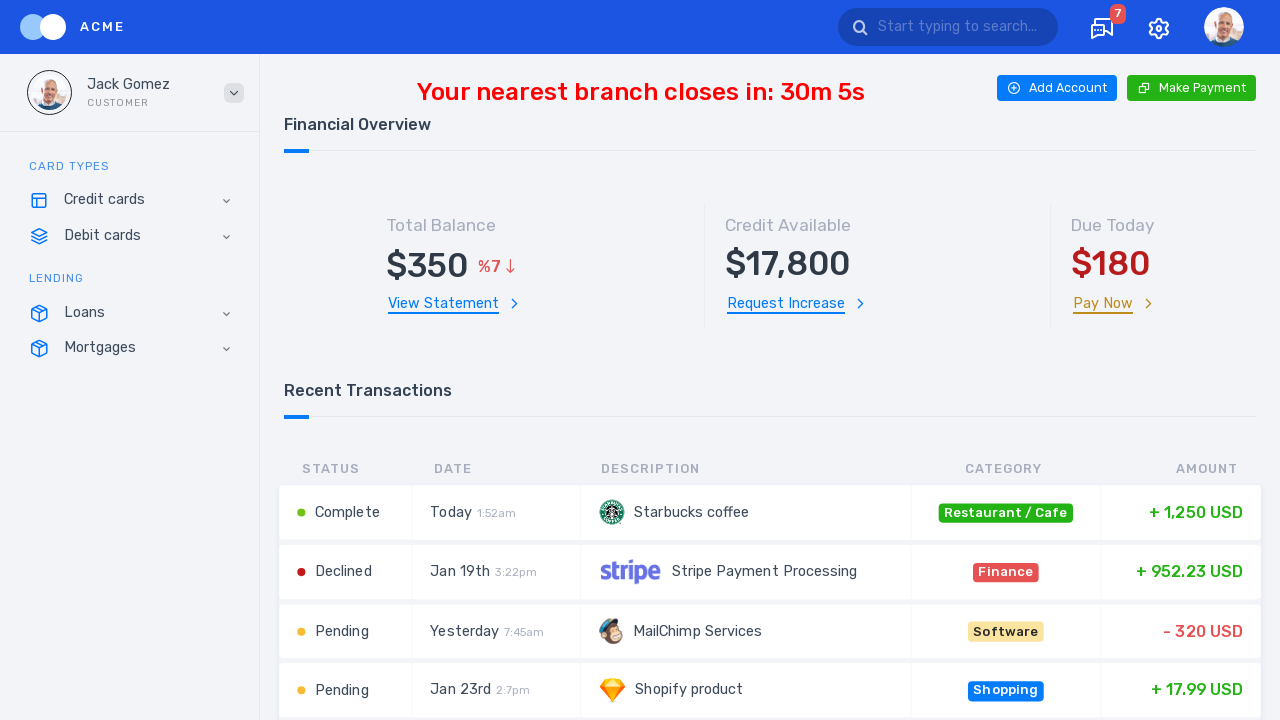

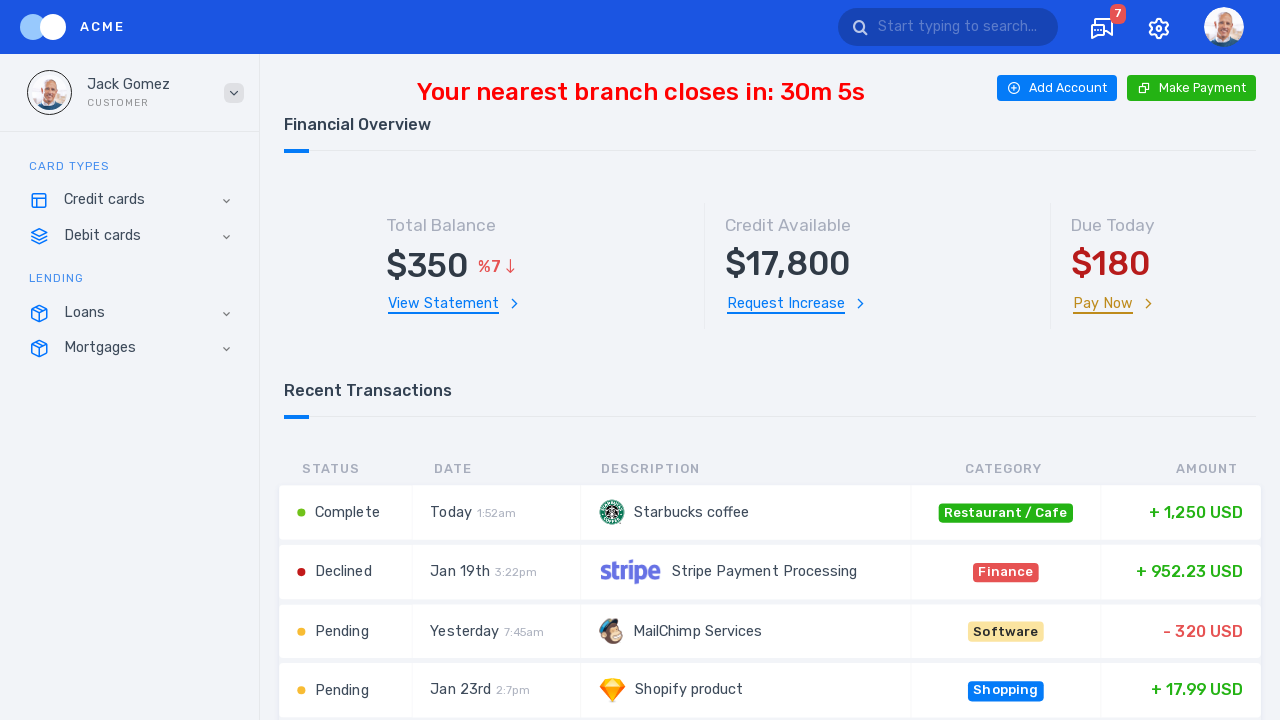